Tests a form submission flow by clicking a dynamically calculated link, then filling out a form with first name, last name, city, and country fields before submitting.

Starting URL: http://suninjuly.github.io/find_link_text

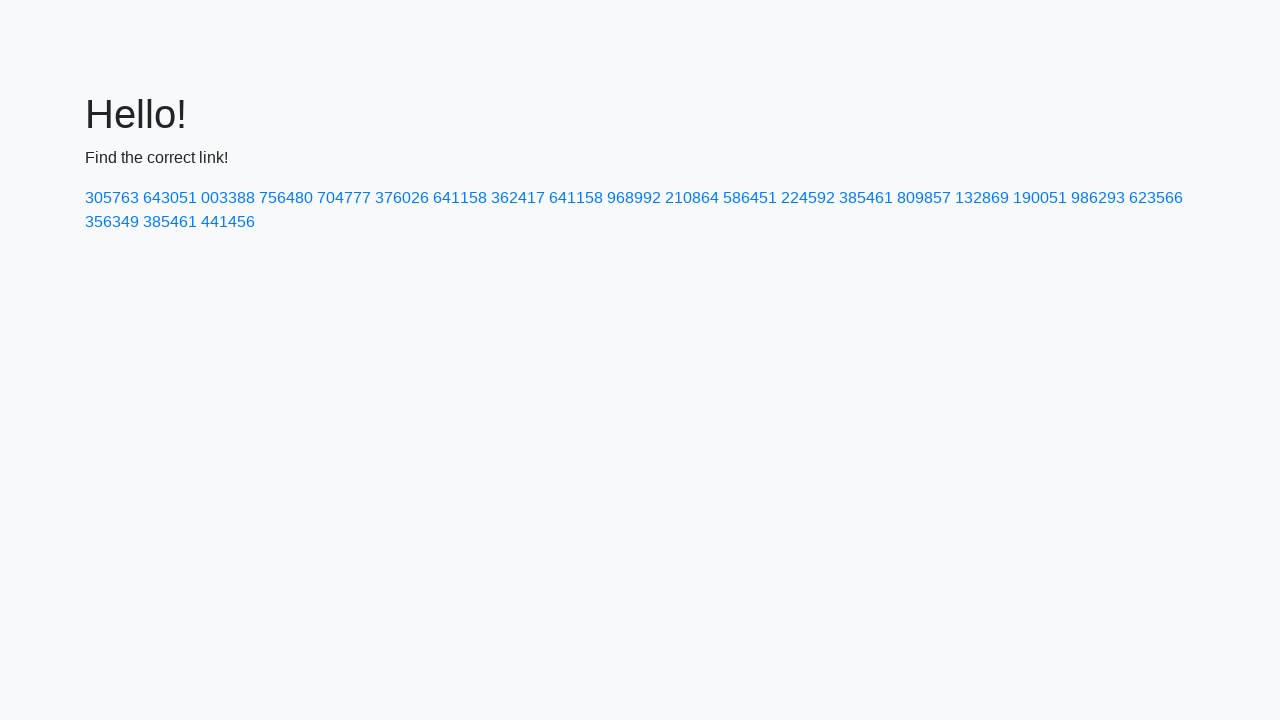

Clicked link with calculated text '224592' at (808, 198) on a:has-text('224592')
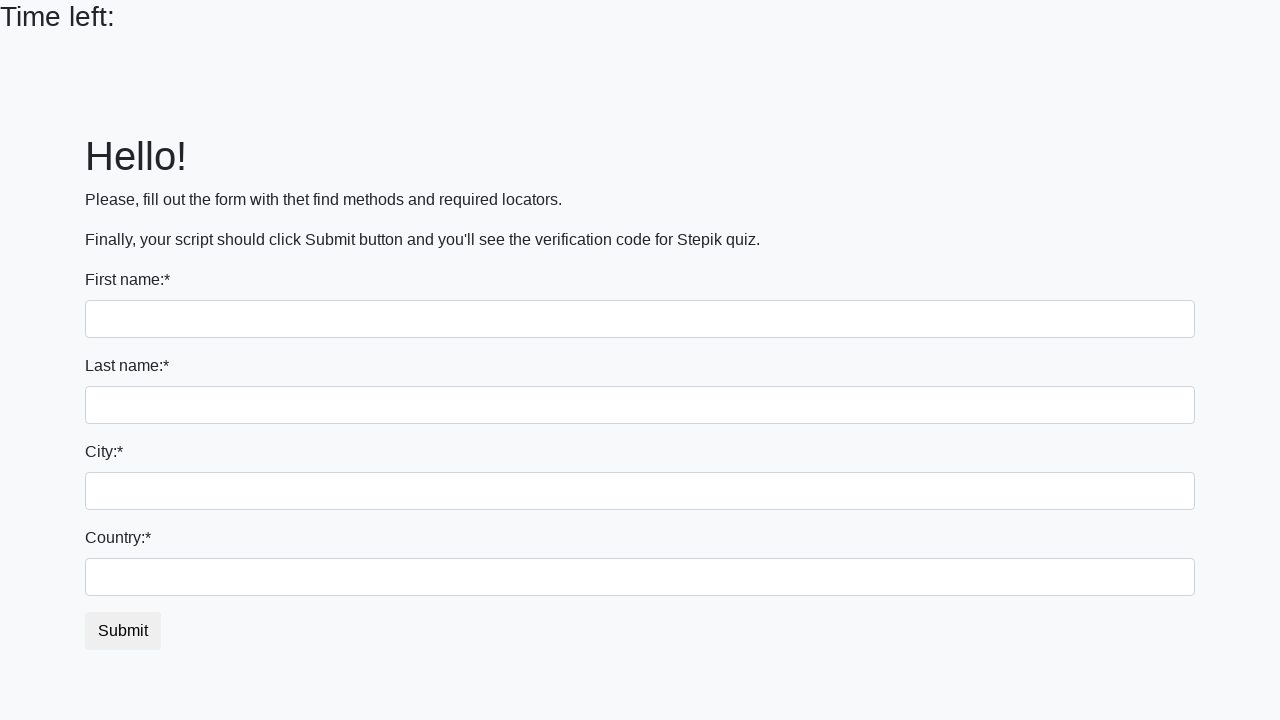

Filled first name field with 'Ivan' on [name='first_name']
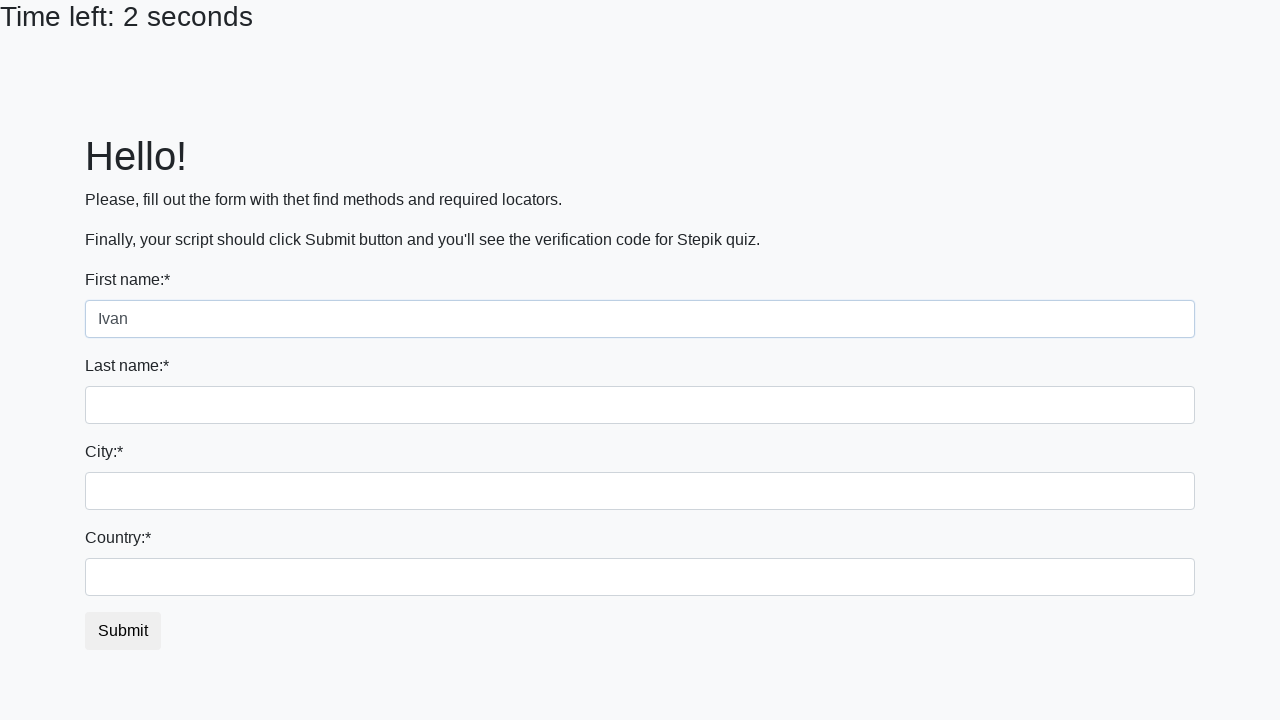

Filled last name field with 'Petrov' on [name='last_name']
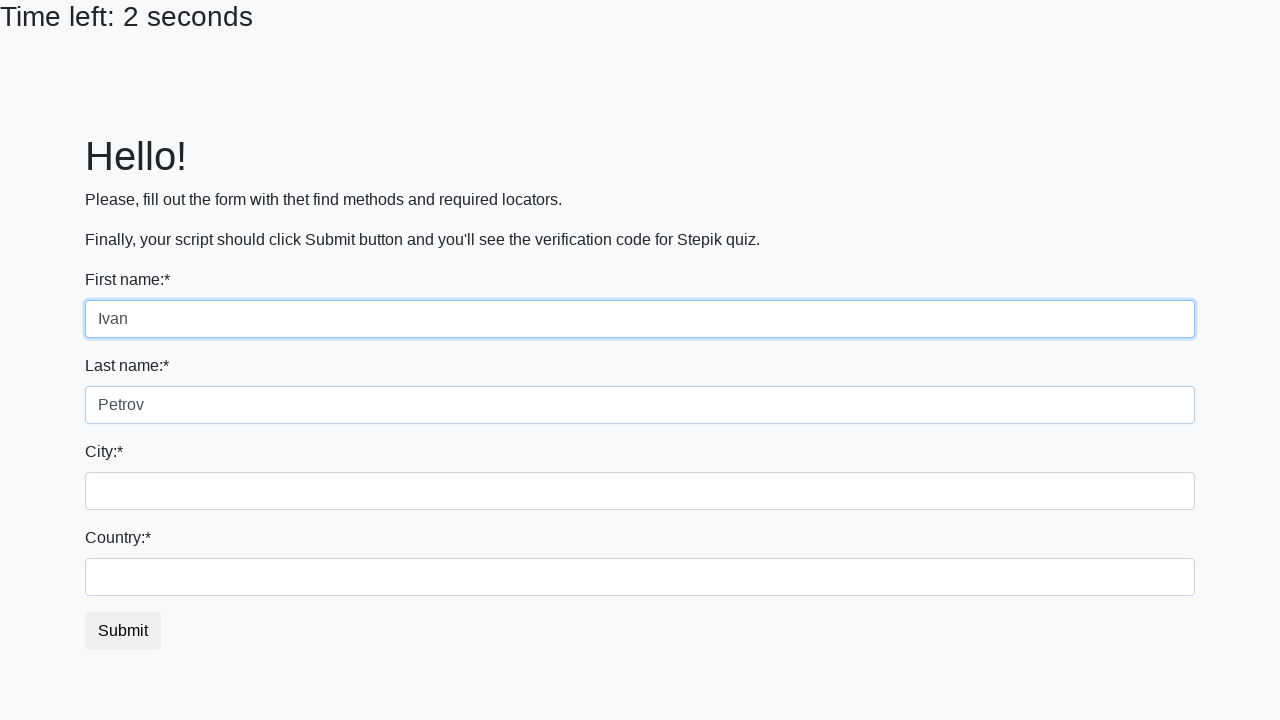

Filled city field with 'Smolensk' on .form-control.city
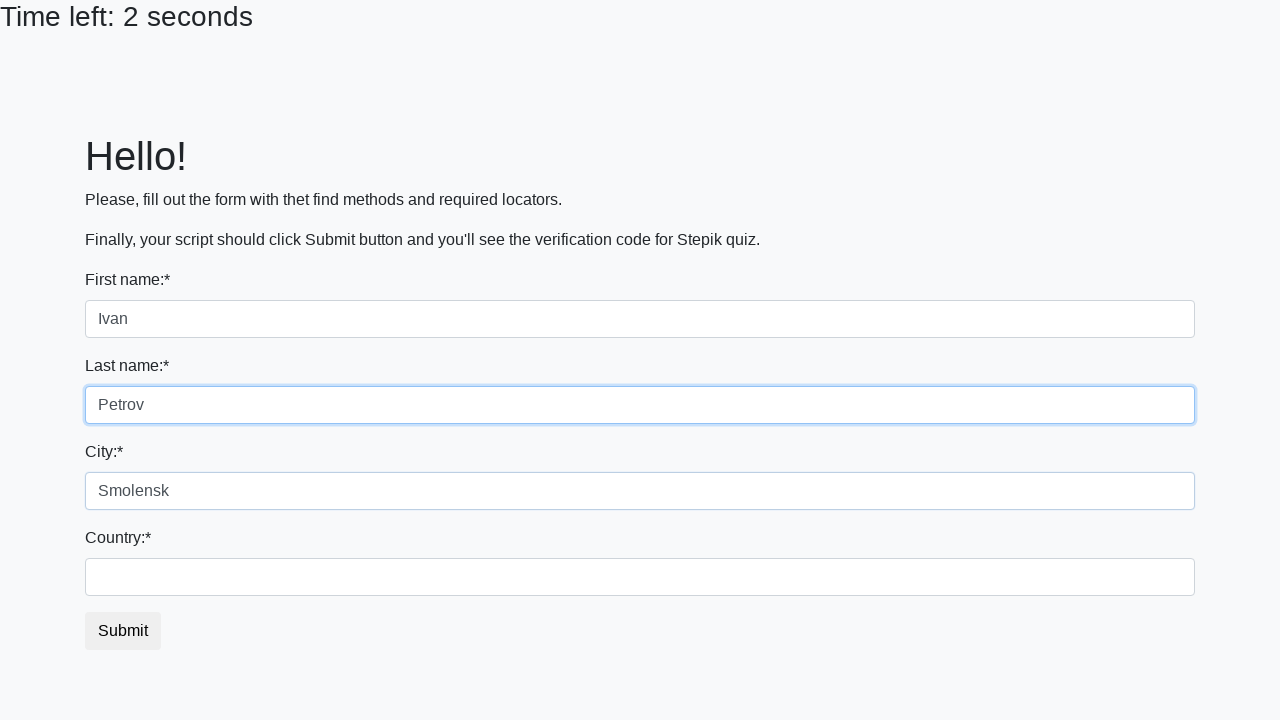

Filled country field with 'Russia' on #country
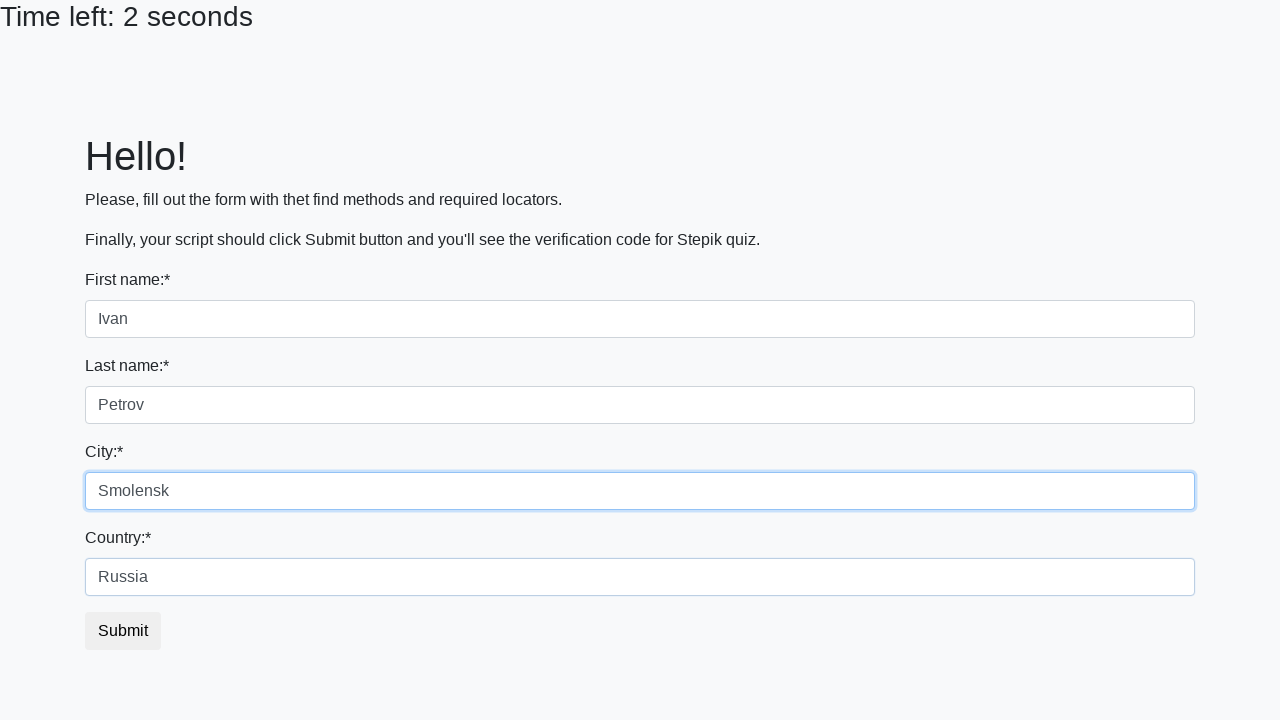

Clicked submit button to submit form at (123, 631) on button.btn
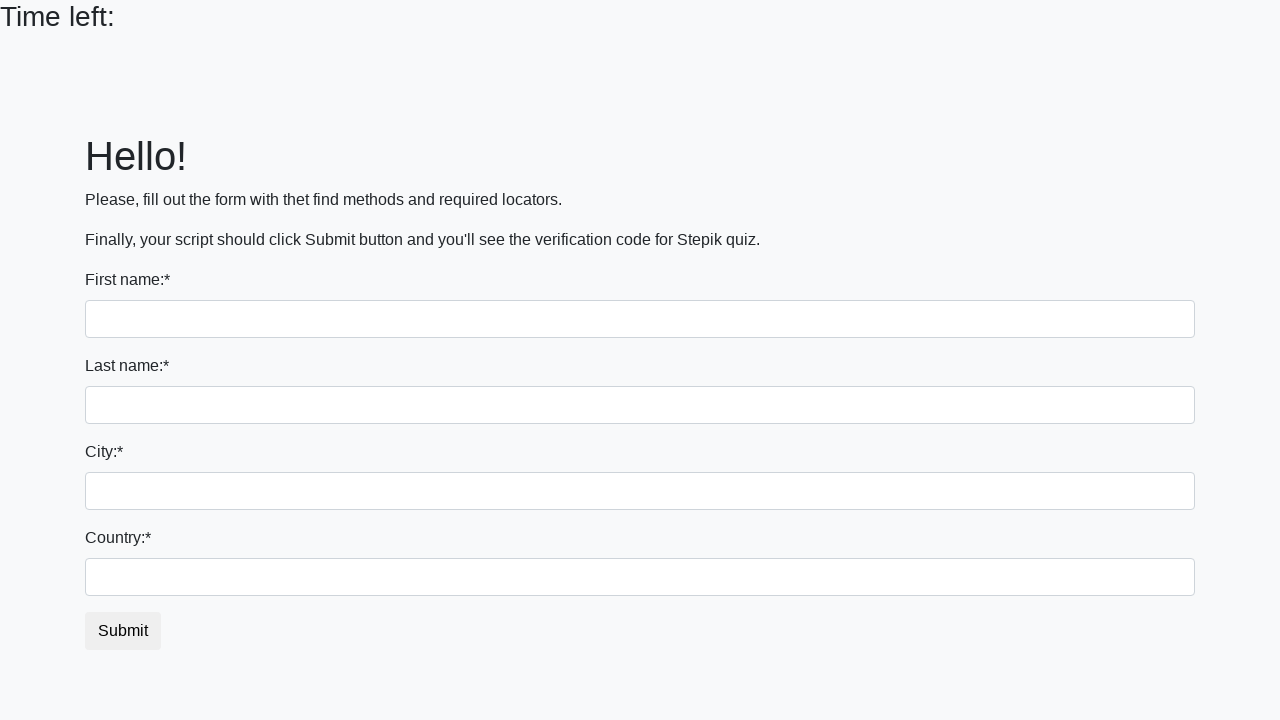

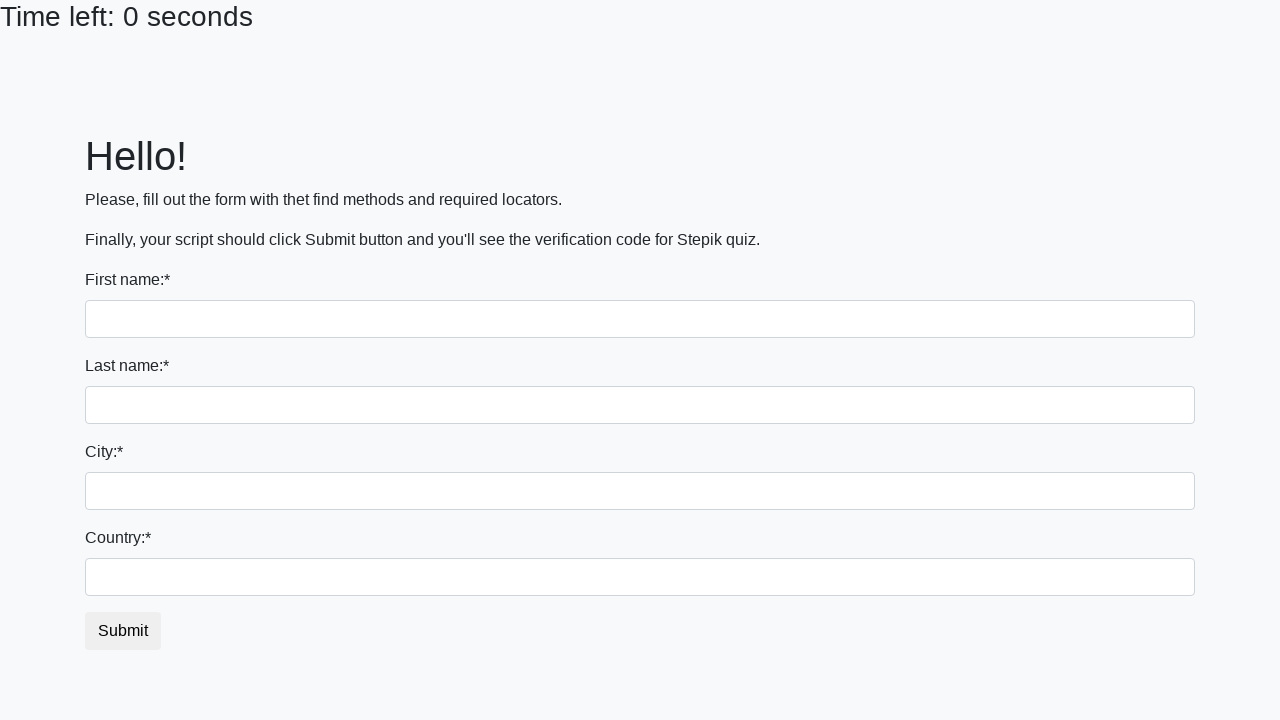